Tests table interaction by counting rows and columns, reading cell values, clicking to sort the table, and verifying footer content

Starting URL: https://v1.training-support.net/selenium/tables

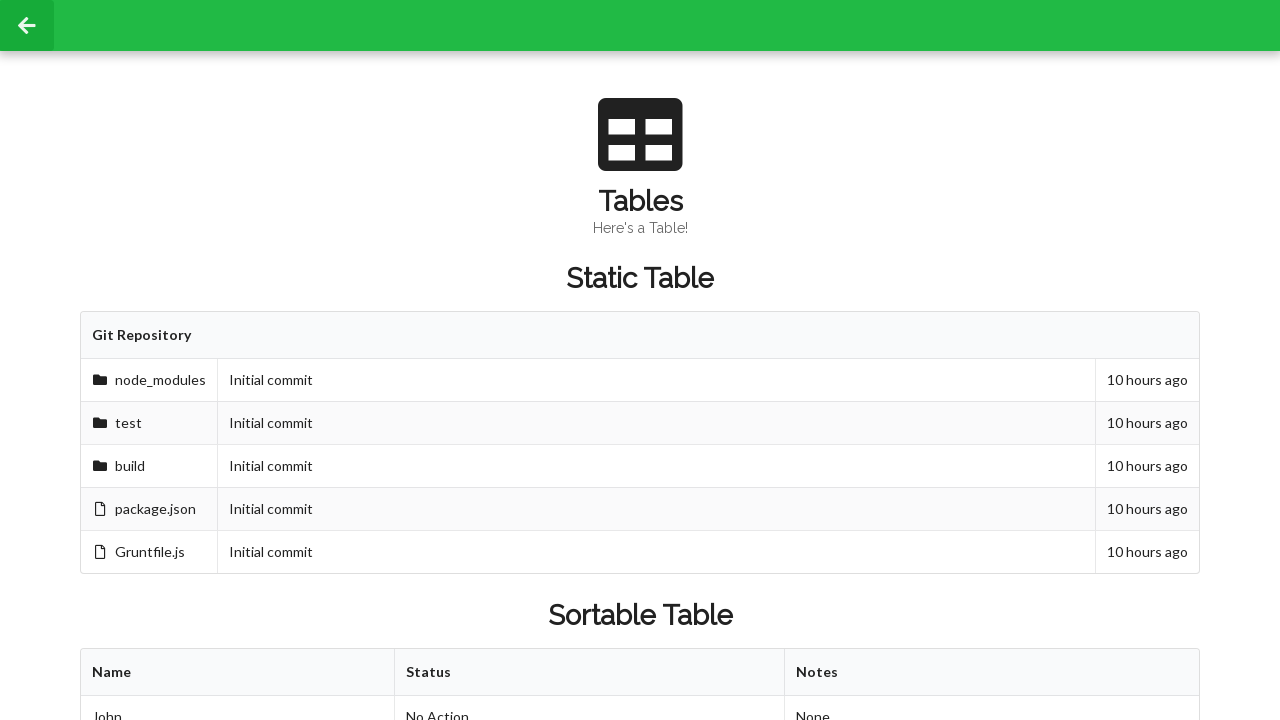

Waited for sortable table to be visible
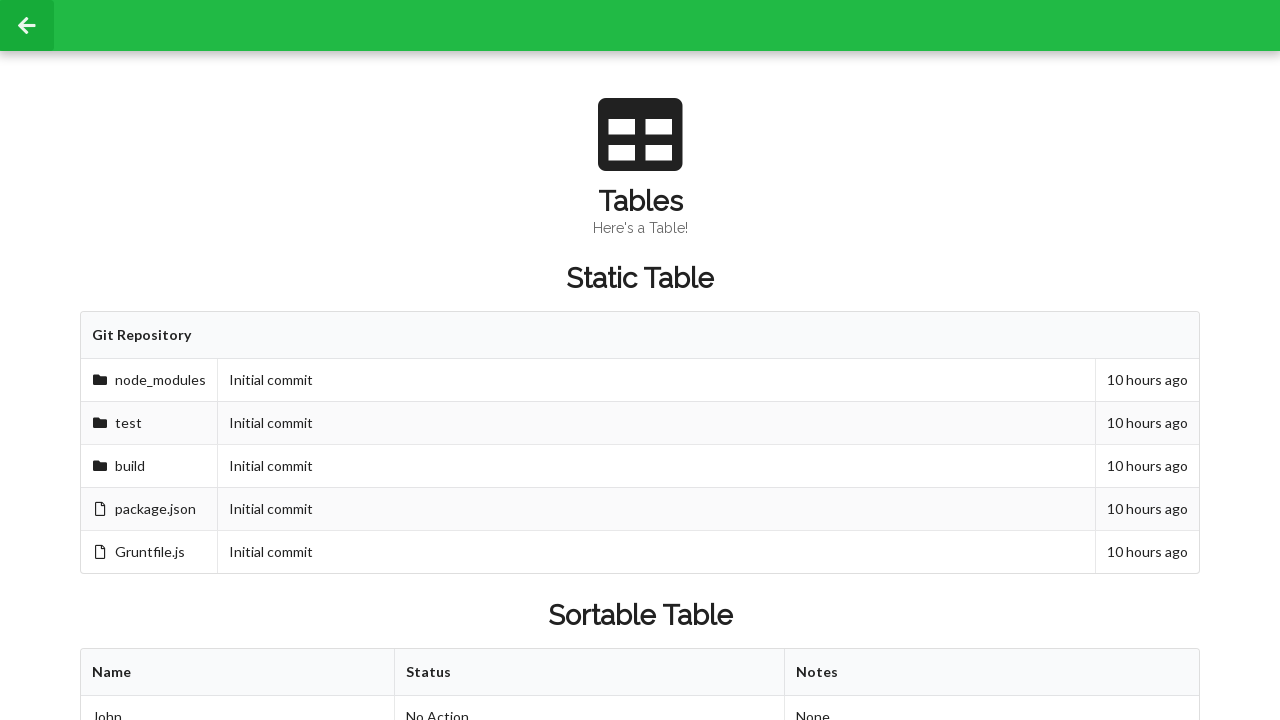

Located the sortable table element
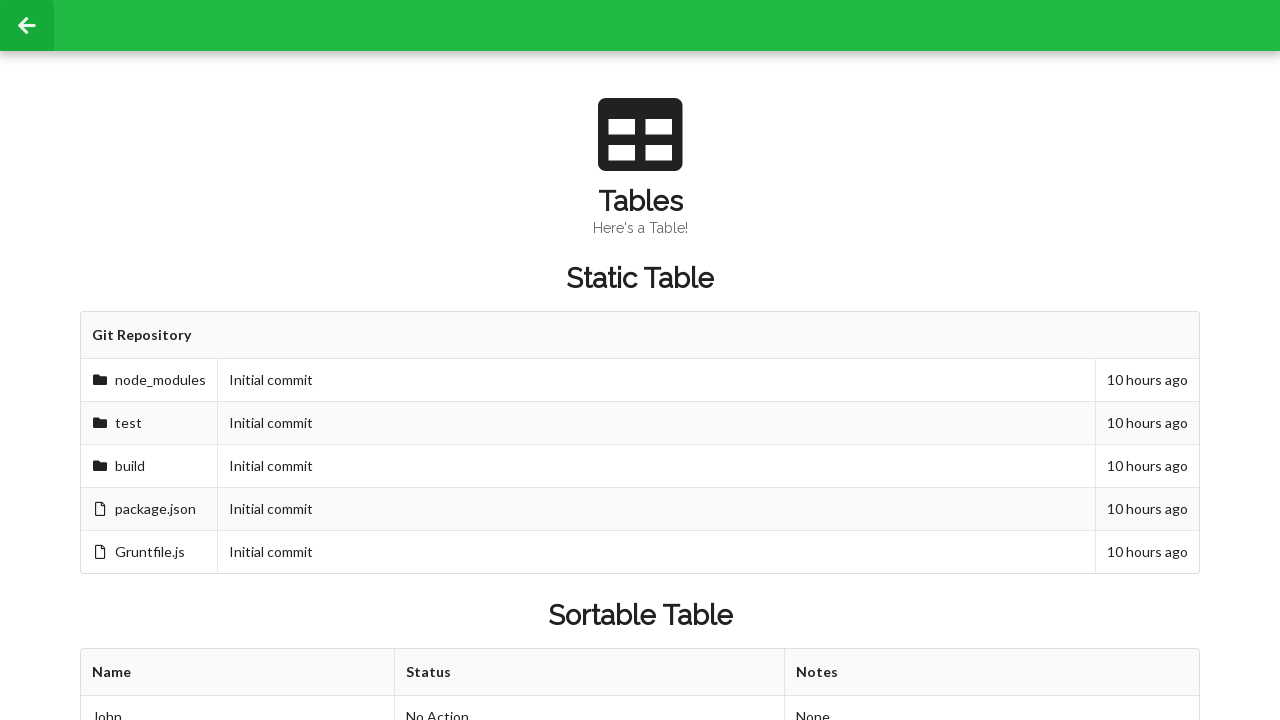

Counted table rows: 3 rows found
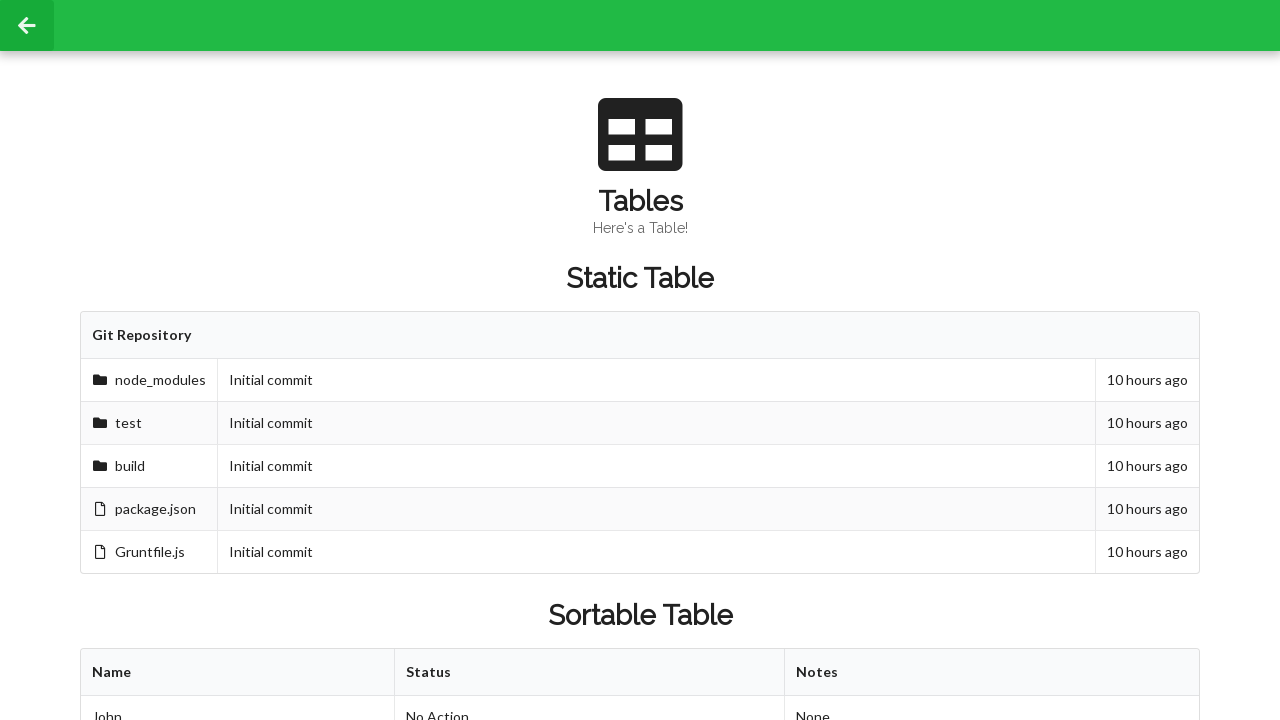

Counted table columns: 3 columns found
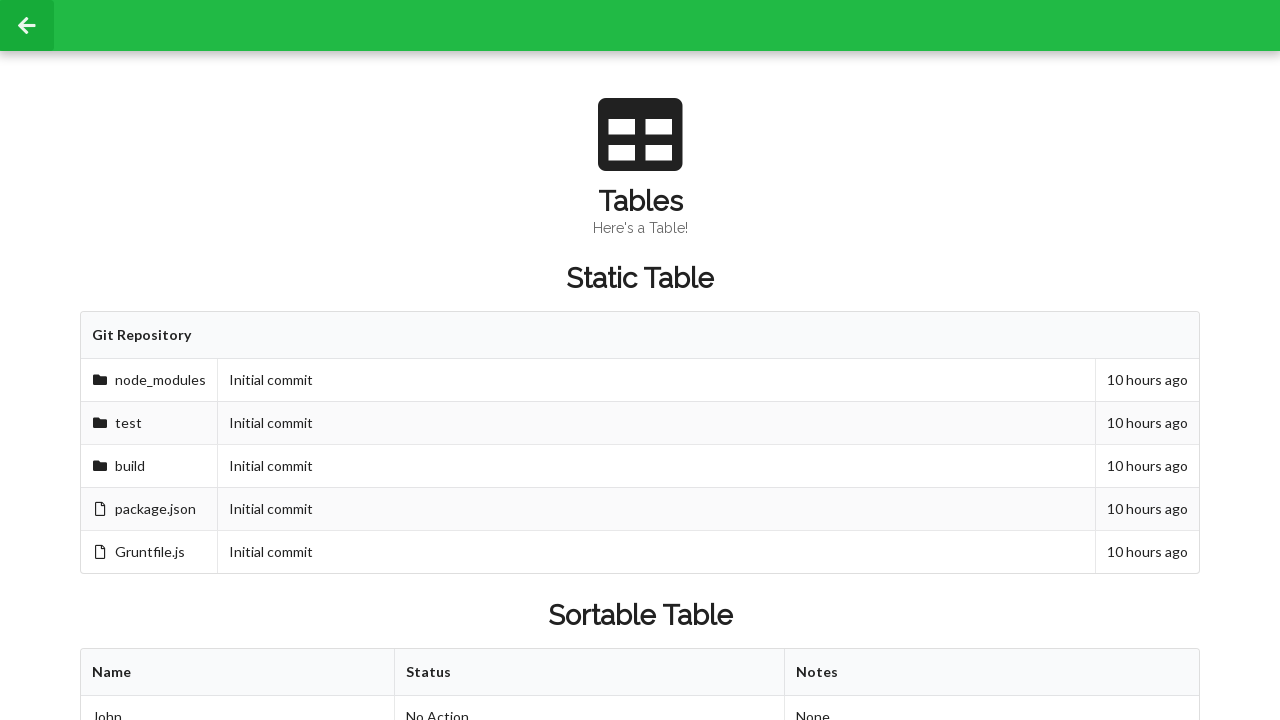

Read cell value before sorting: 'Approved'
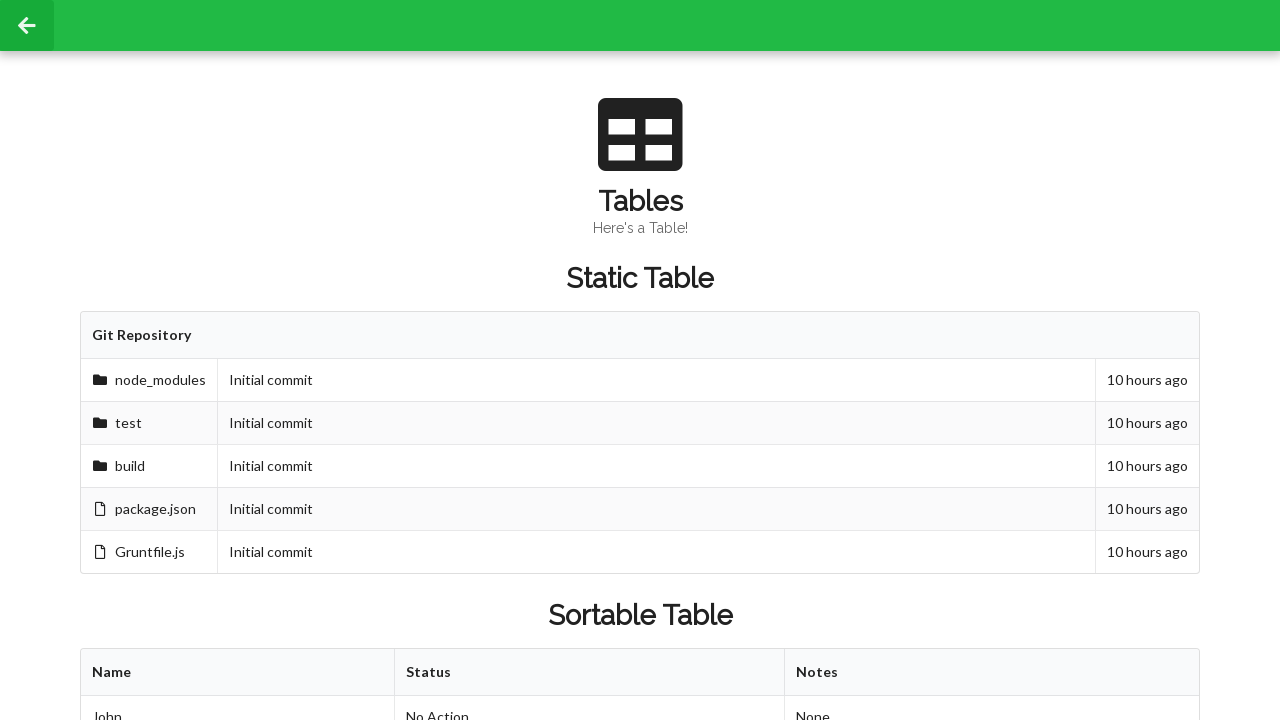

Clicked first column header to sort table at (238, 673) on xpath=/html/body/div/div[2]/div/div[3]/div[2]/table/thead/tr/th[1]
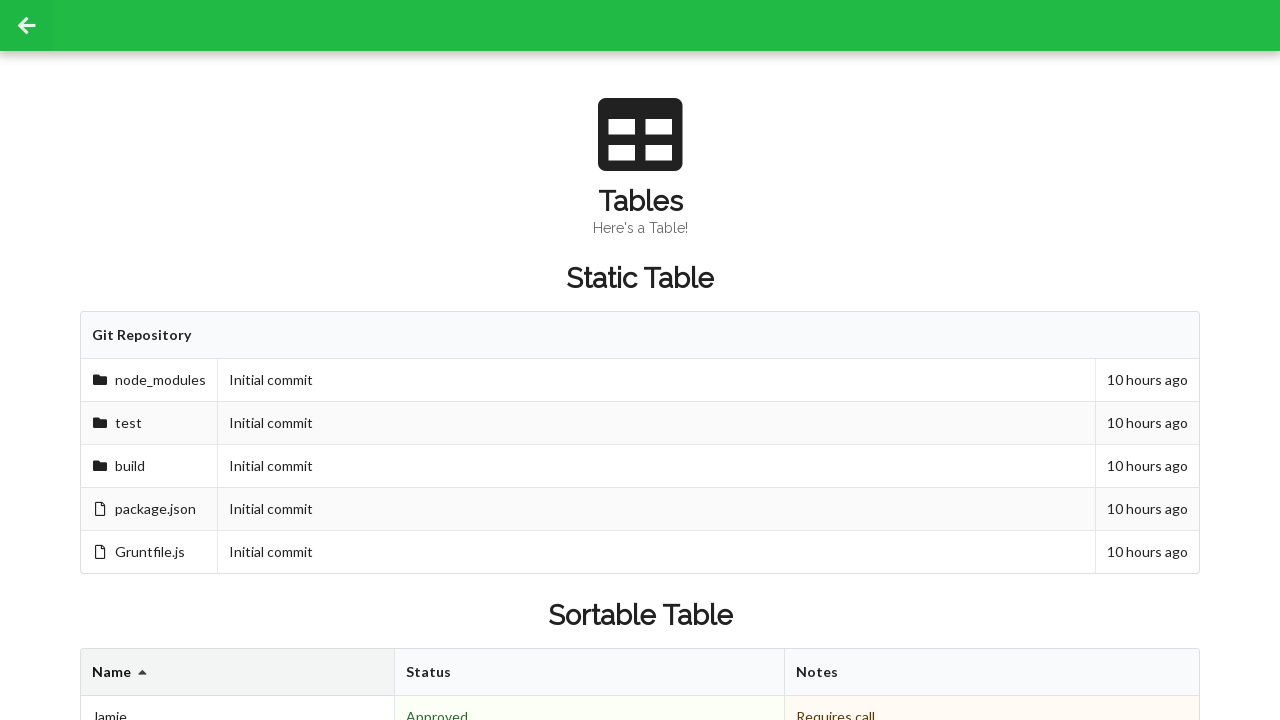

Read cell value after sorting: 'Denied'
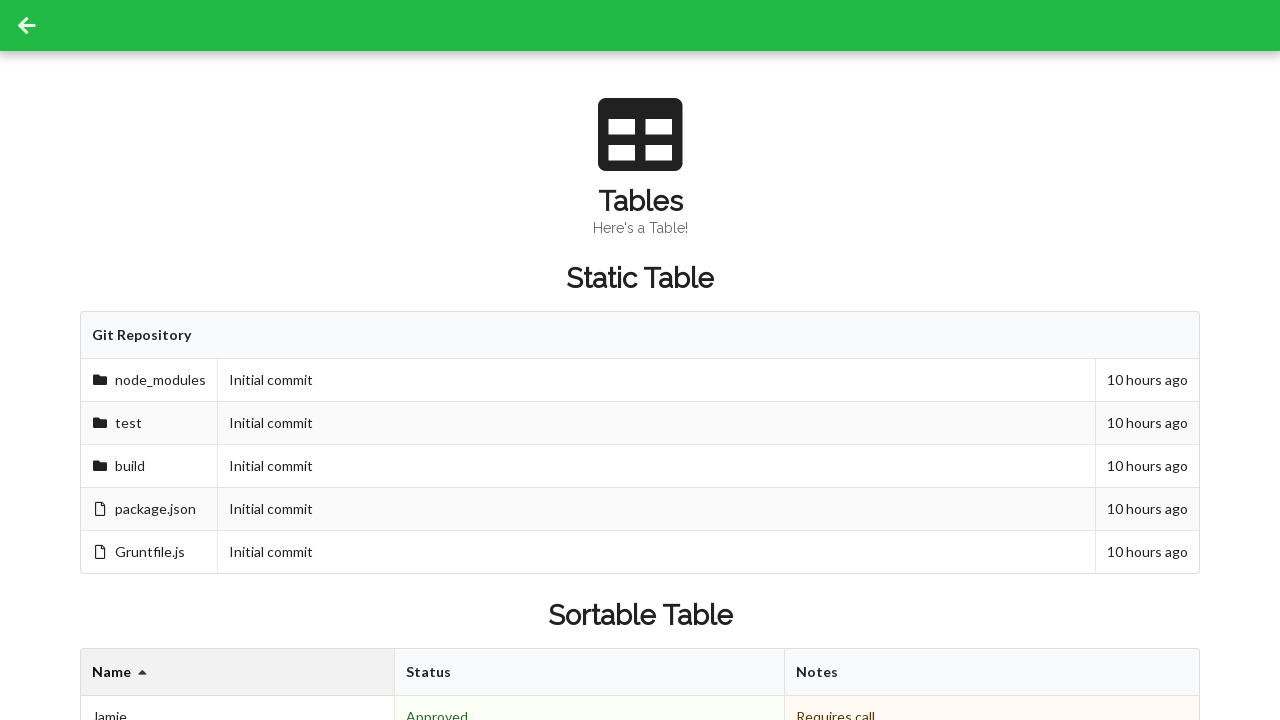

Located footer with 3 cells
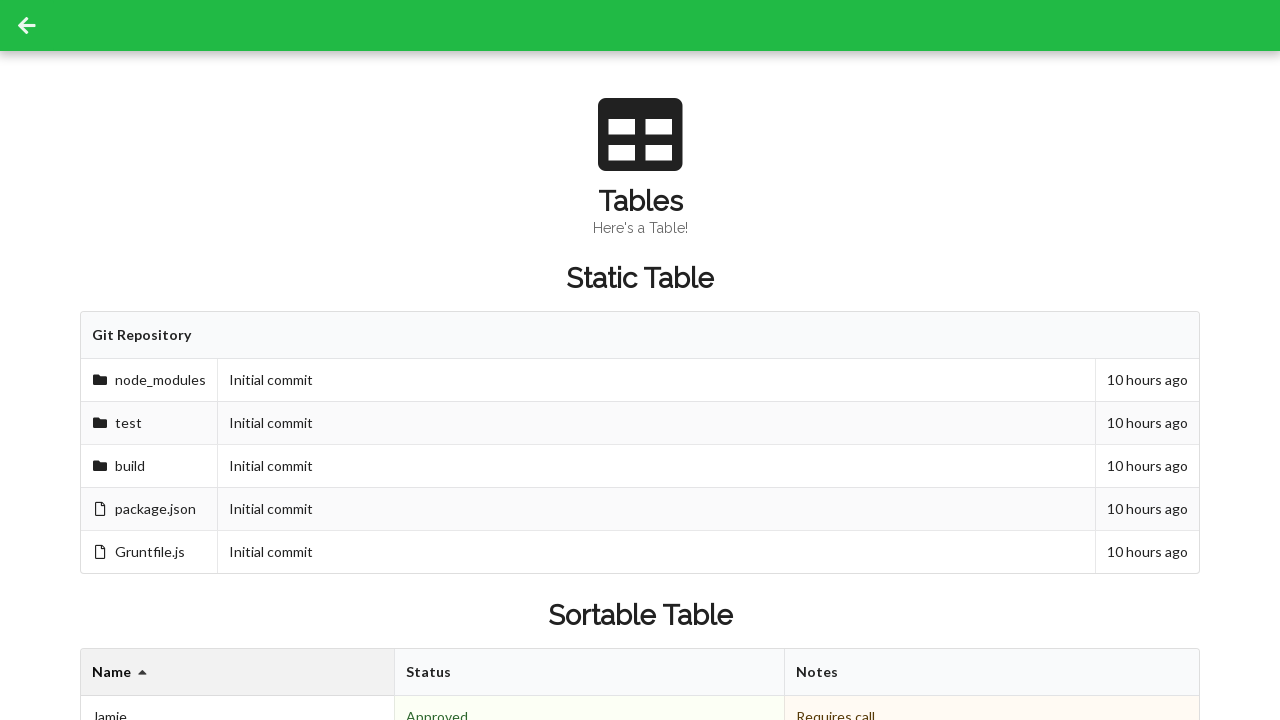

Read footer cell 0: '3 People'
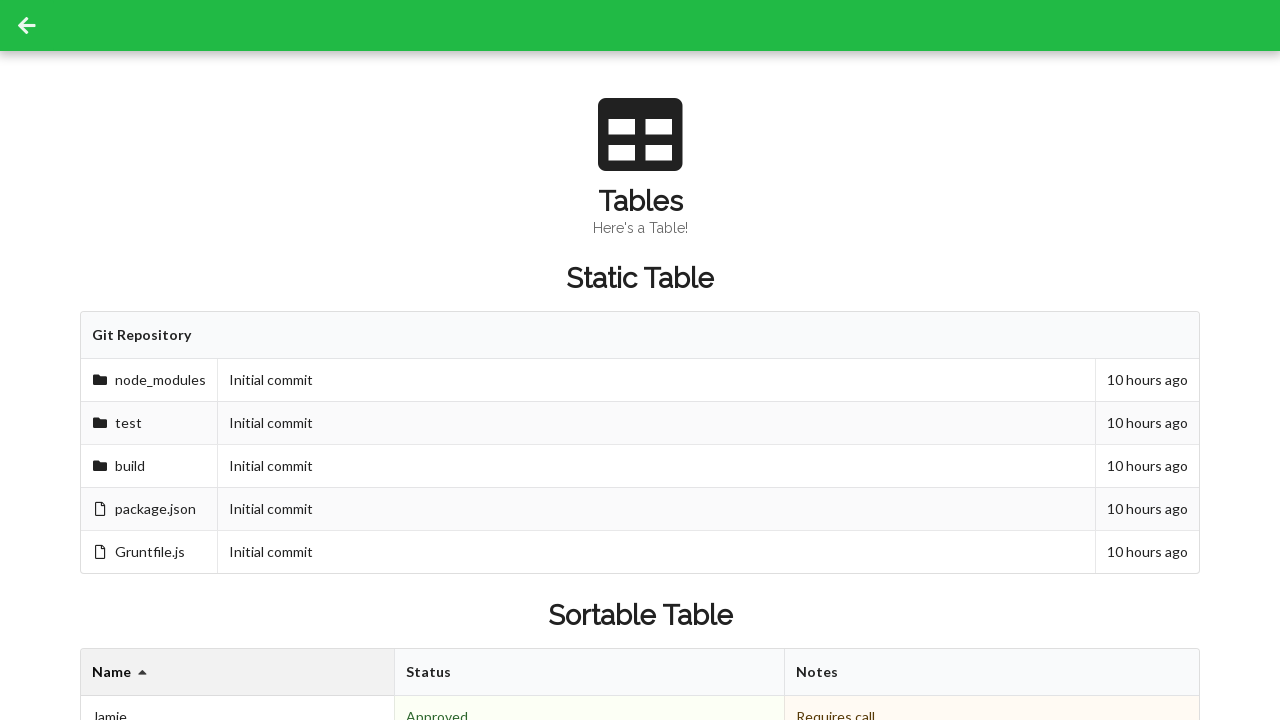

Read footer cell 1: '2 Approved'
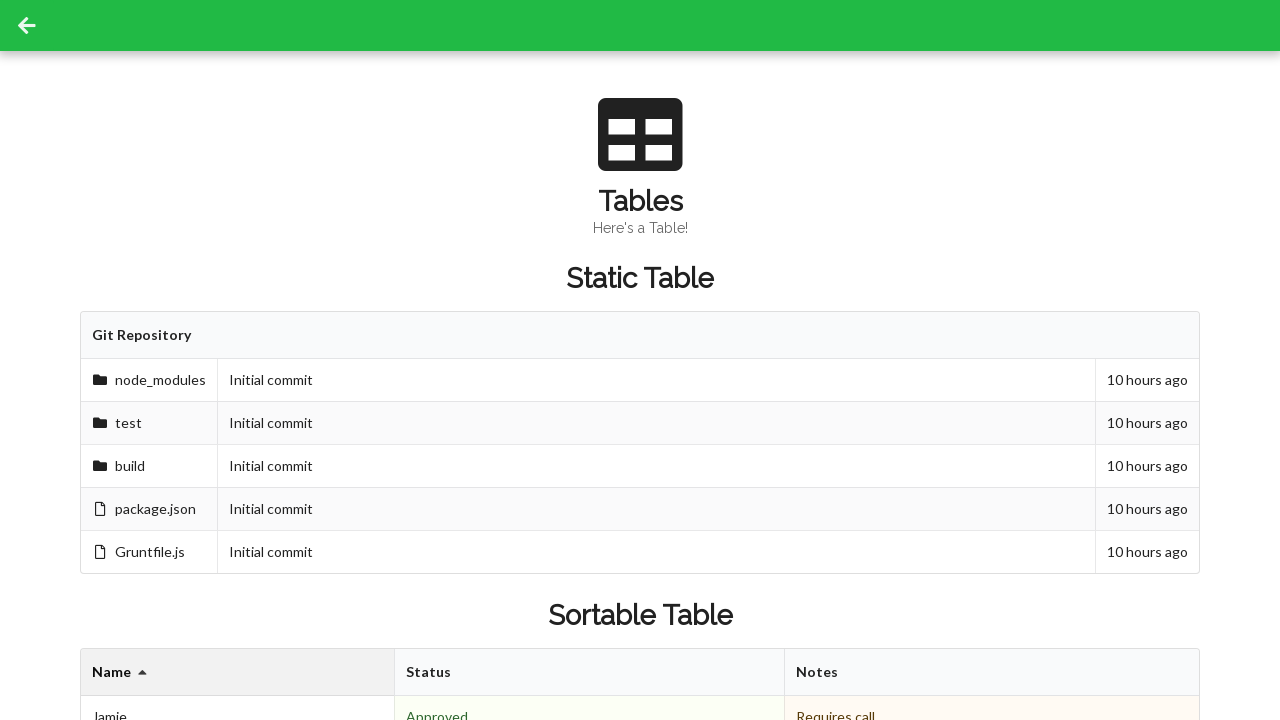

Read footer cell 2: ''
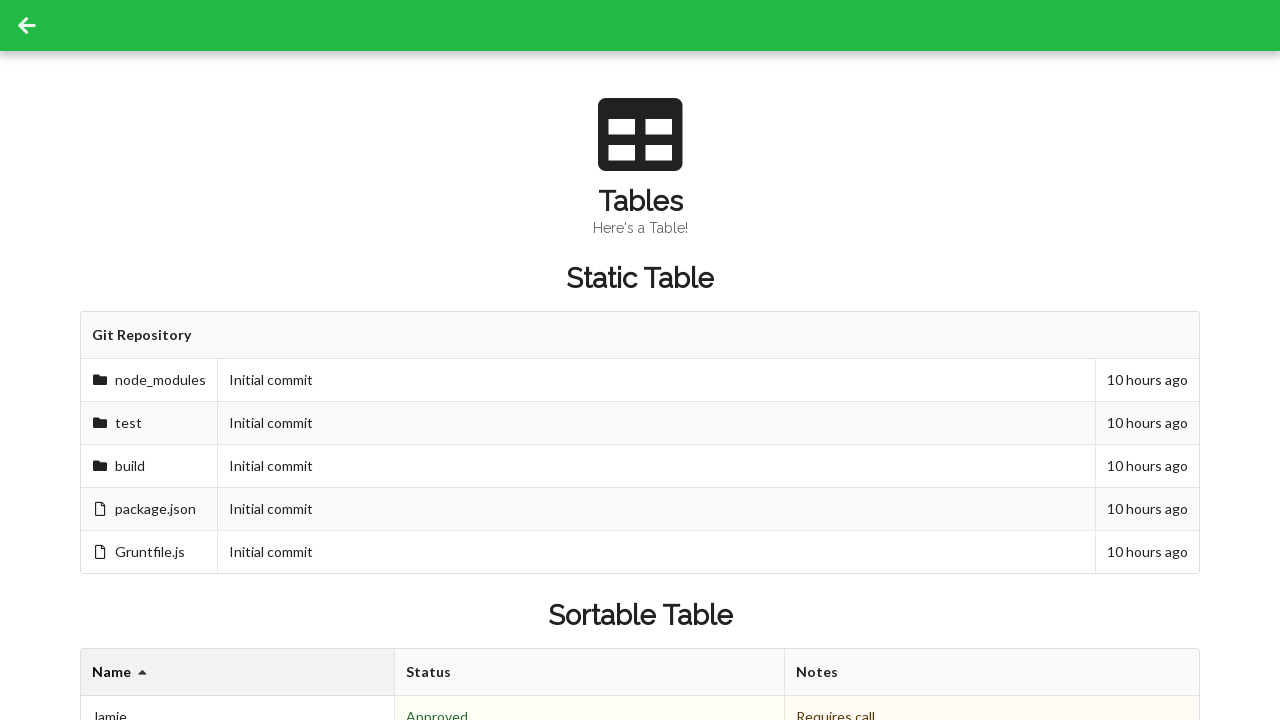

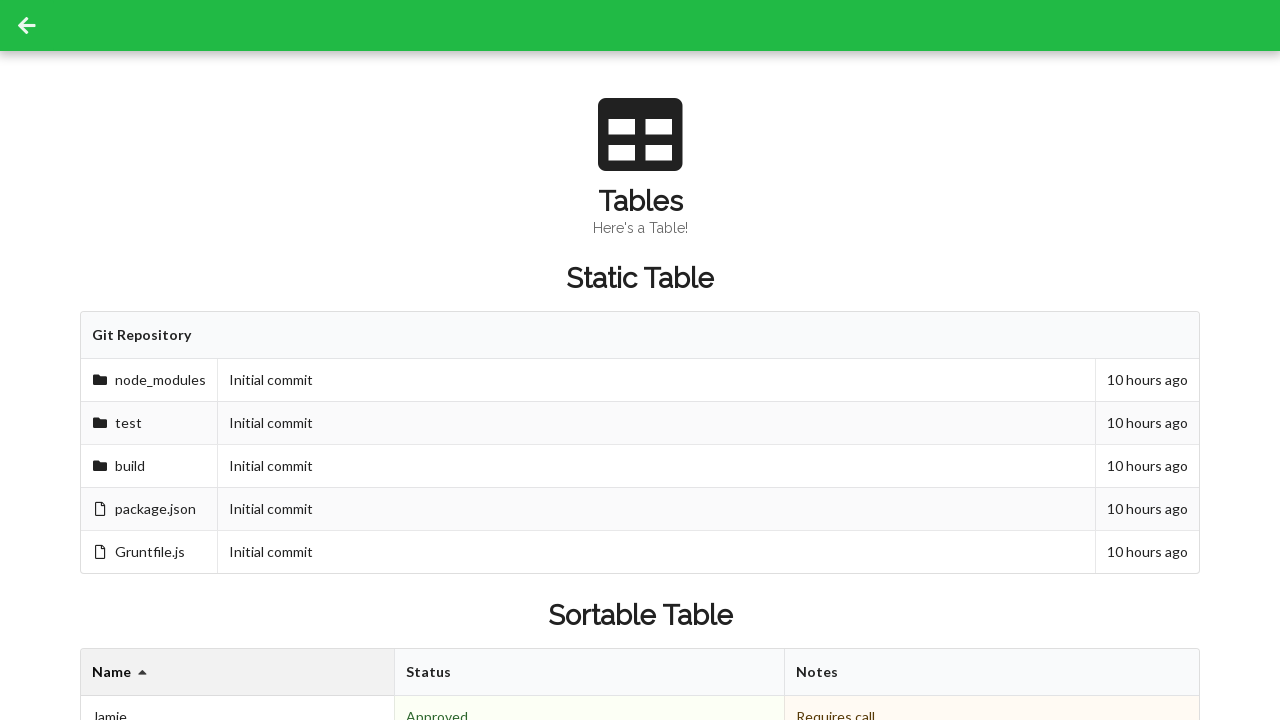